Tests modal dialog interactions by opening small and large modals and closing them.

Starting URL: https://demoqa.com/modal-dialogs

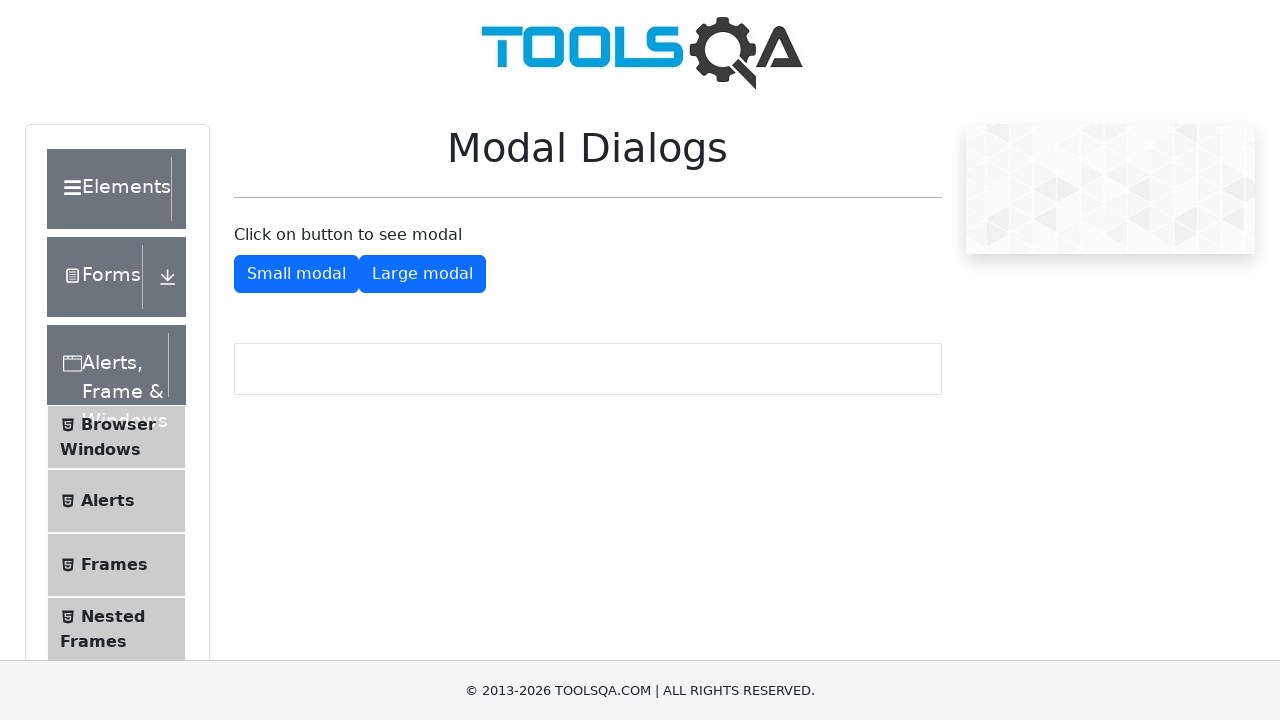

Clicked button to open small modal at (296, 274) on button#showSmallModal
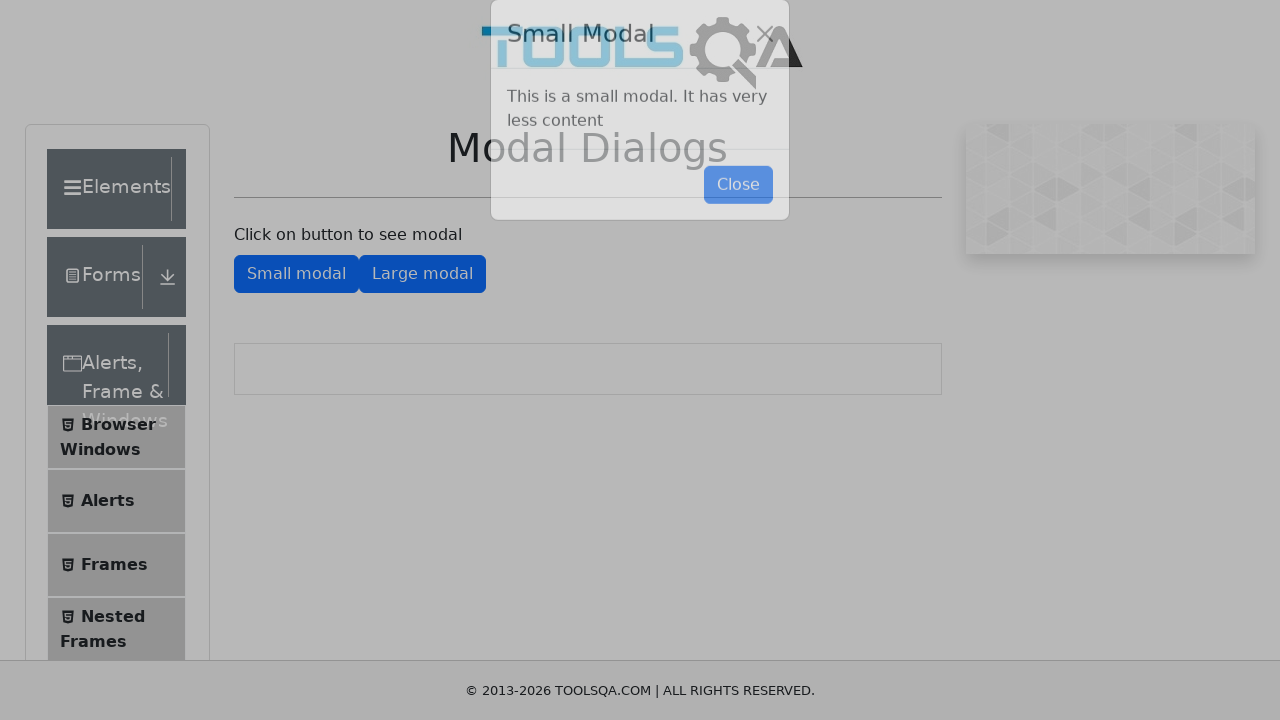

Small modal content loaded
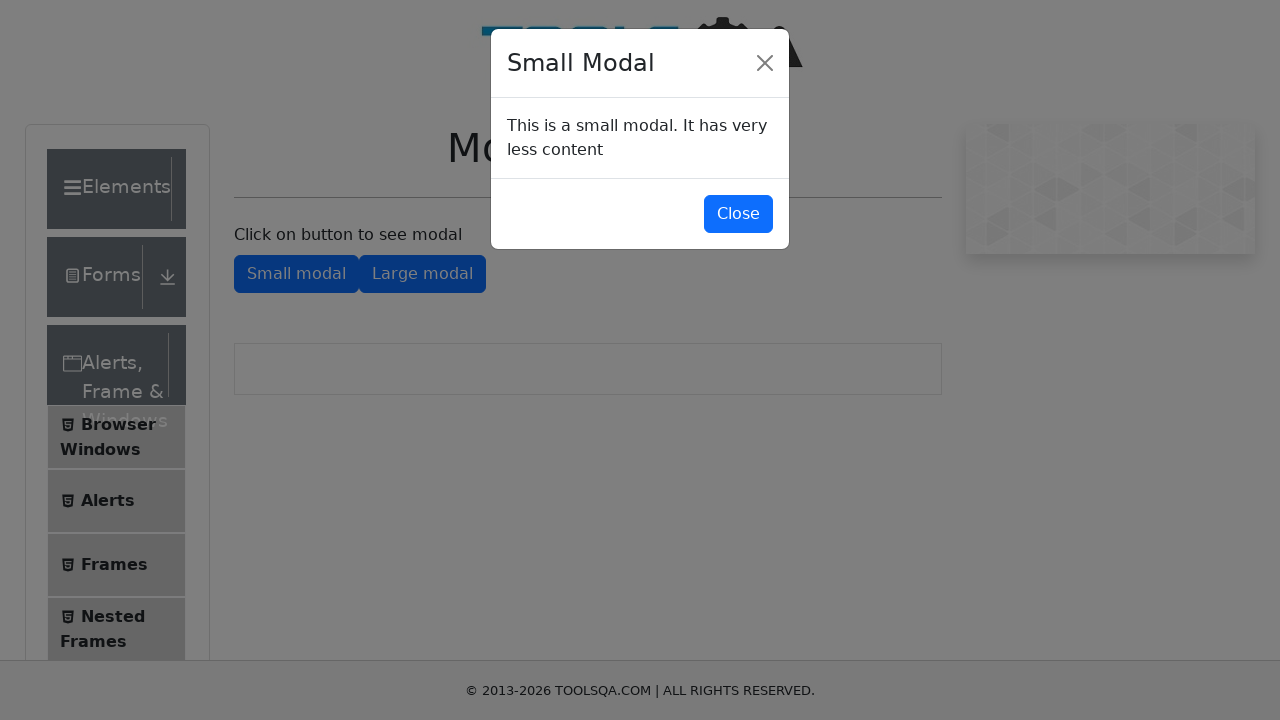

Clicked button to close small modal at (738, 214) on button#closeSmallModal
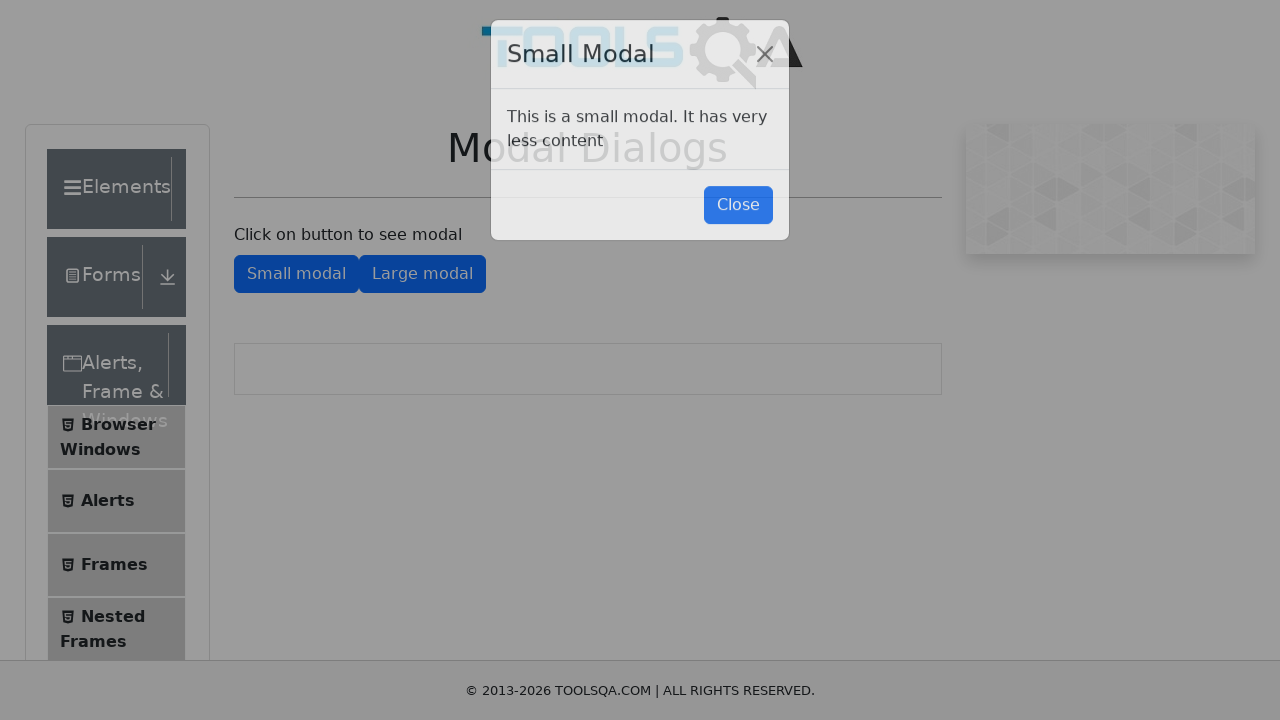

Clicked button to open large modal at (422, 274) on button#showLargeModal
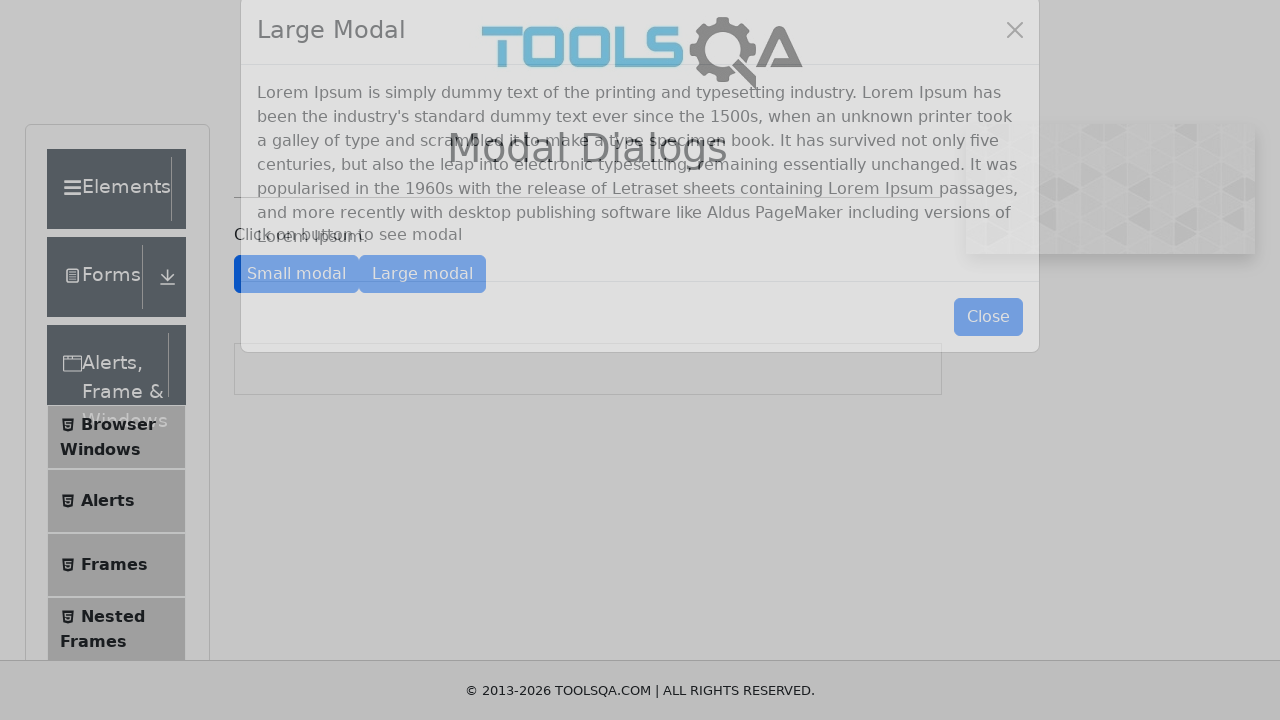

Large modal content loaded
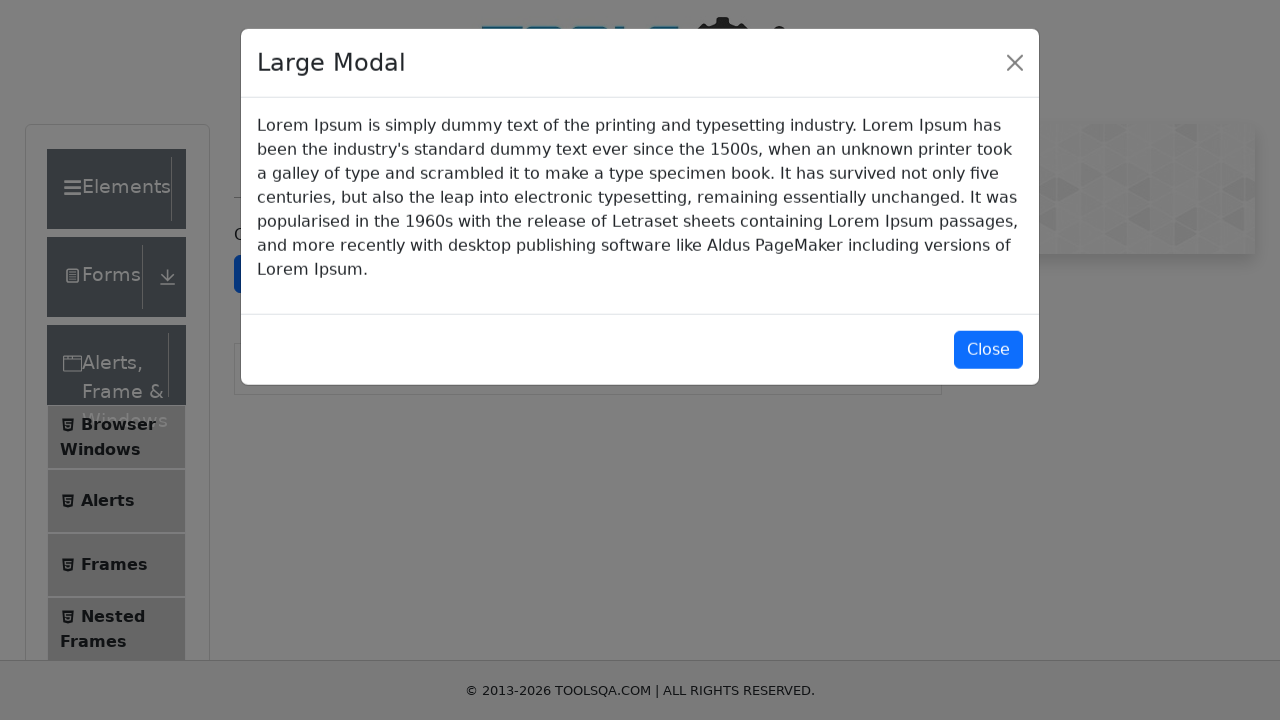

Clicked button to close large modal at (988, 350) on button#closeLargeModal
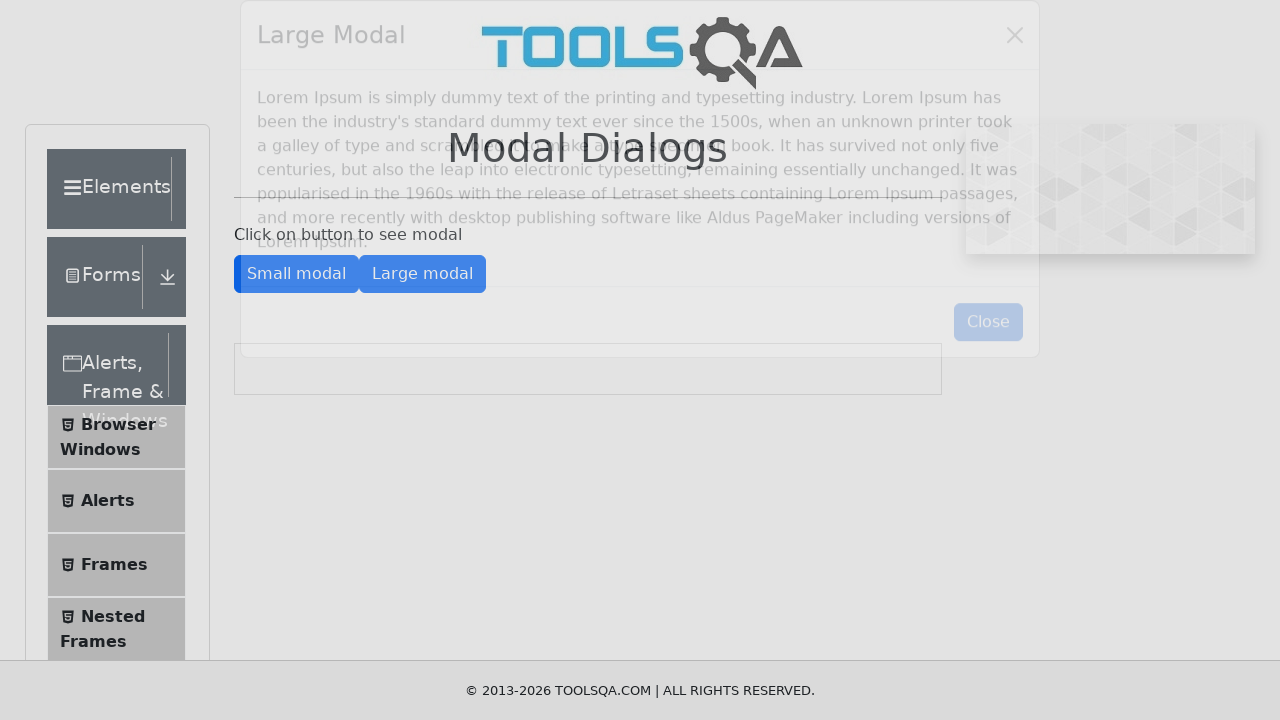

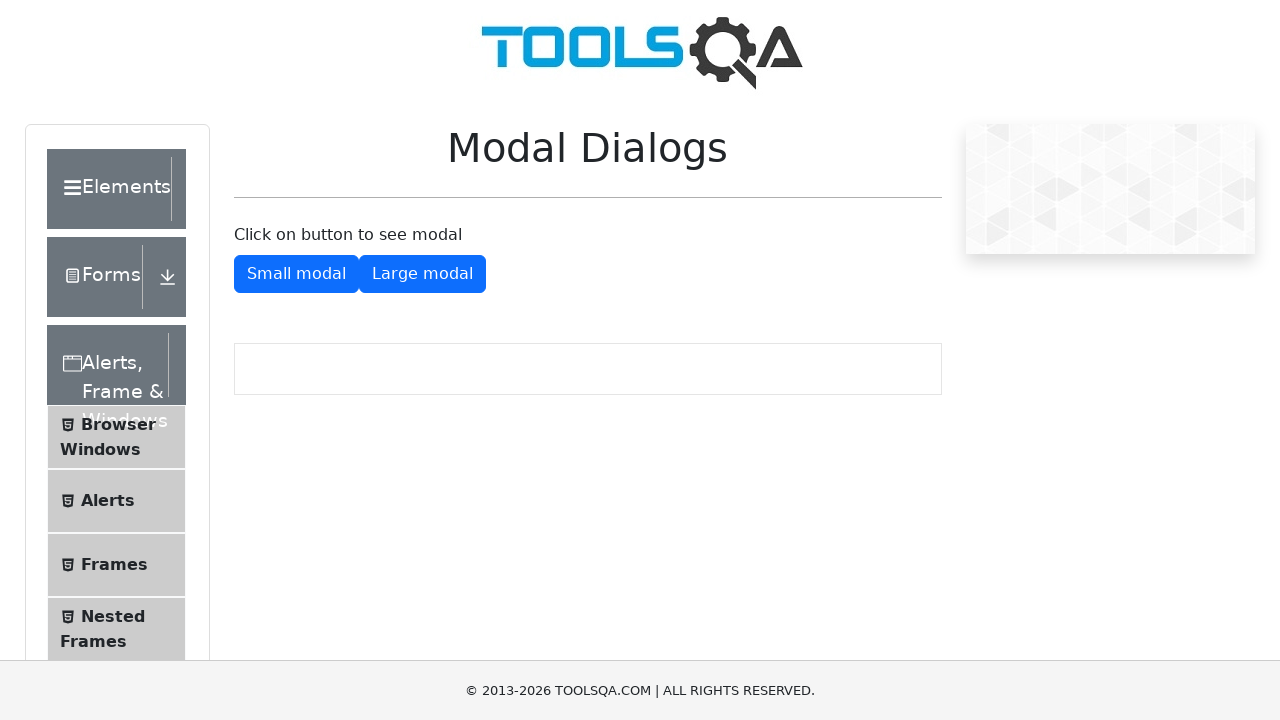